Tests explicit wait functionality by waiting for a price to change to $100, clicking a book button, then calculating a mathematical answer based on a displayed value and submitting it.

Starting URL: http://suninjuly.github.io/explicit_wait2.html

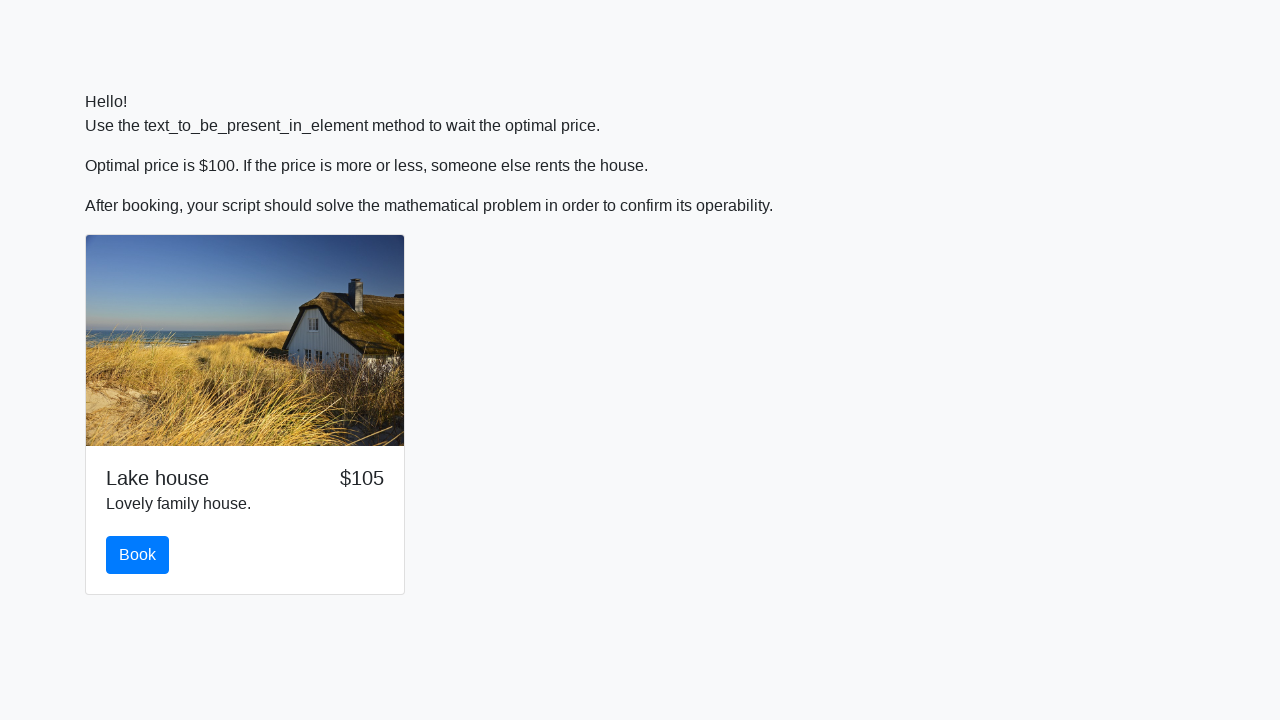

Waited for price to change to $100
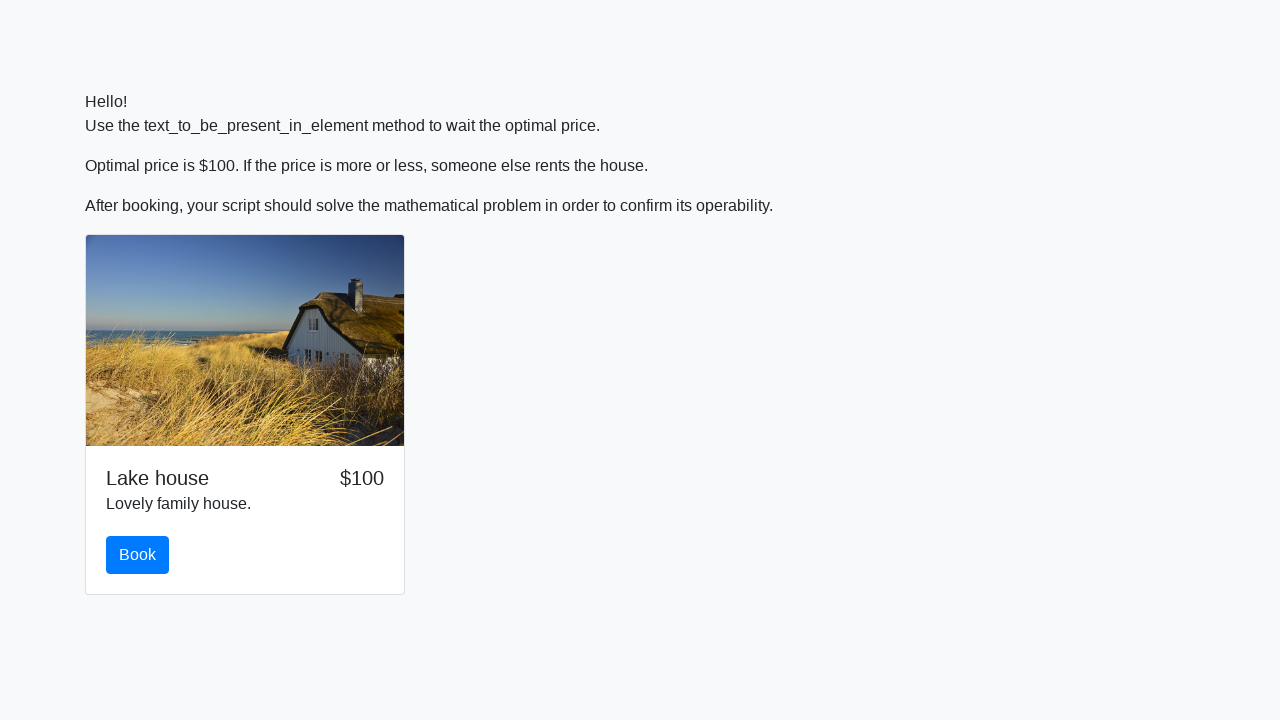

Clicked the book button at (138, 555) on #book
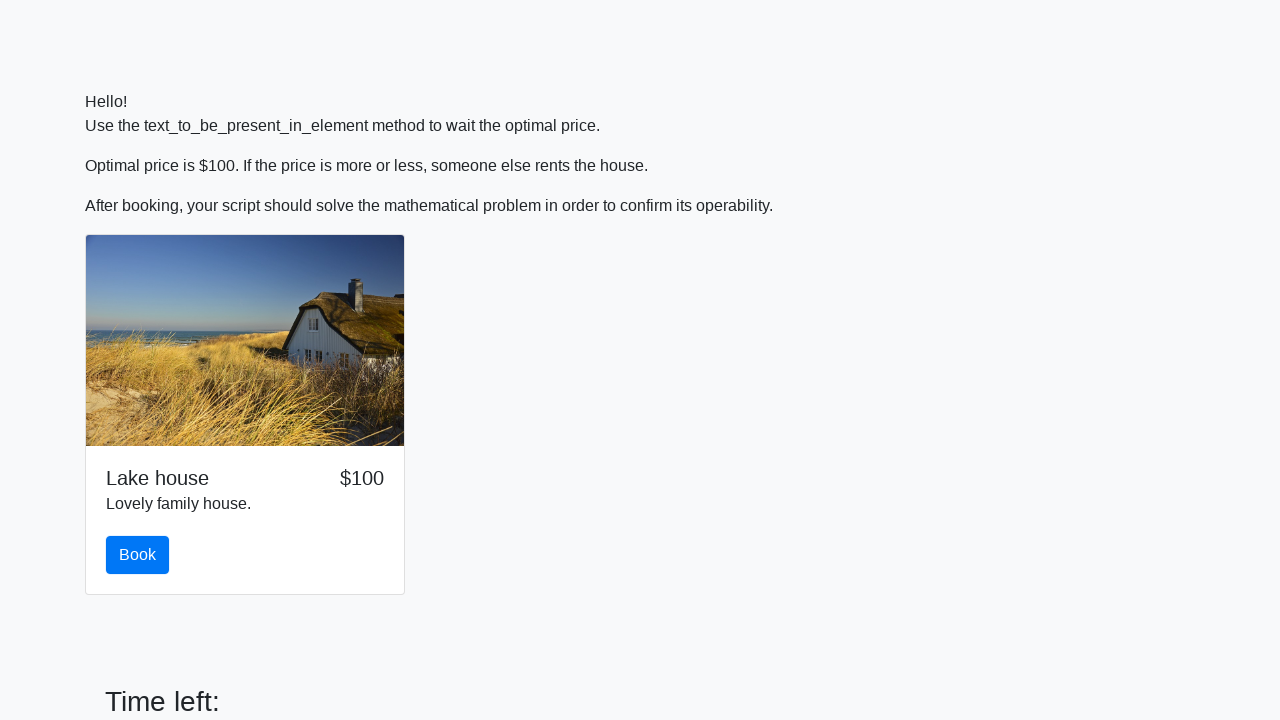

Retrieved input value: 903
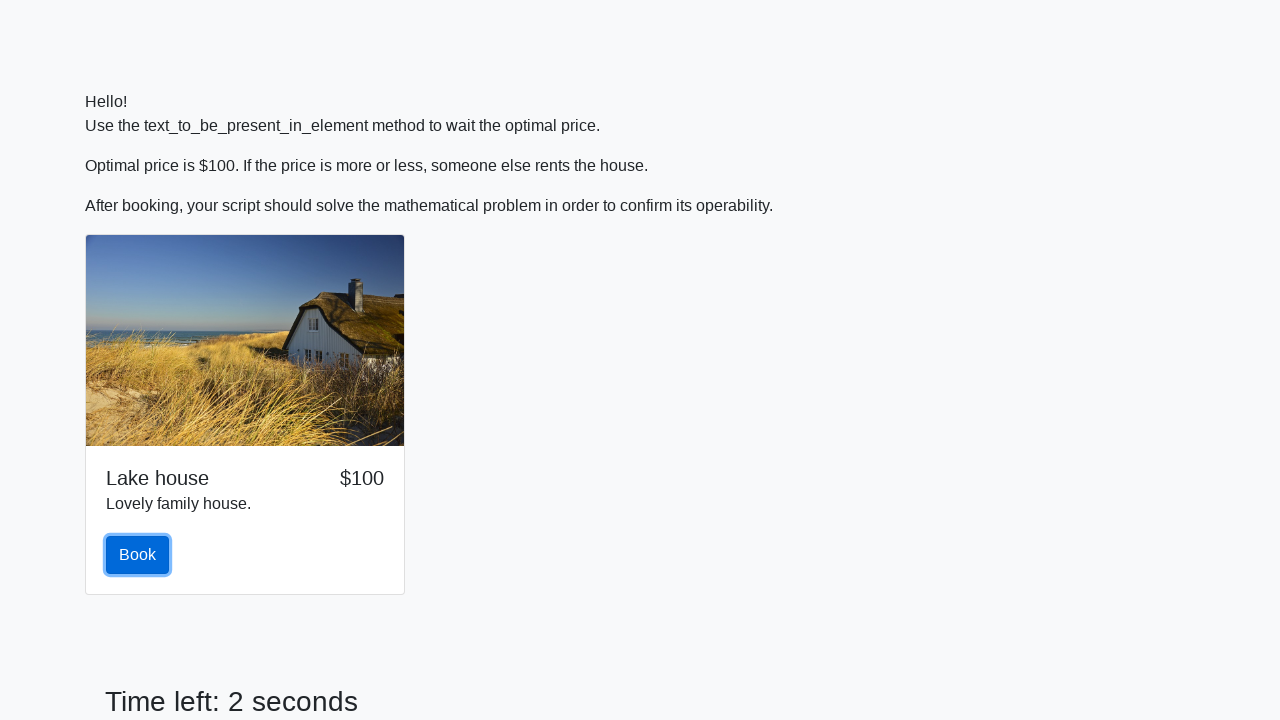

Calculated mathematical answer: 2.463140496039347
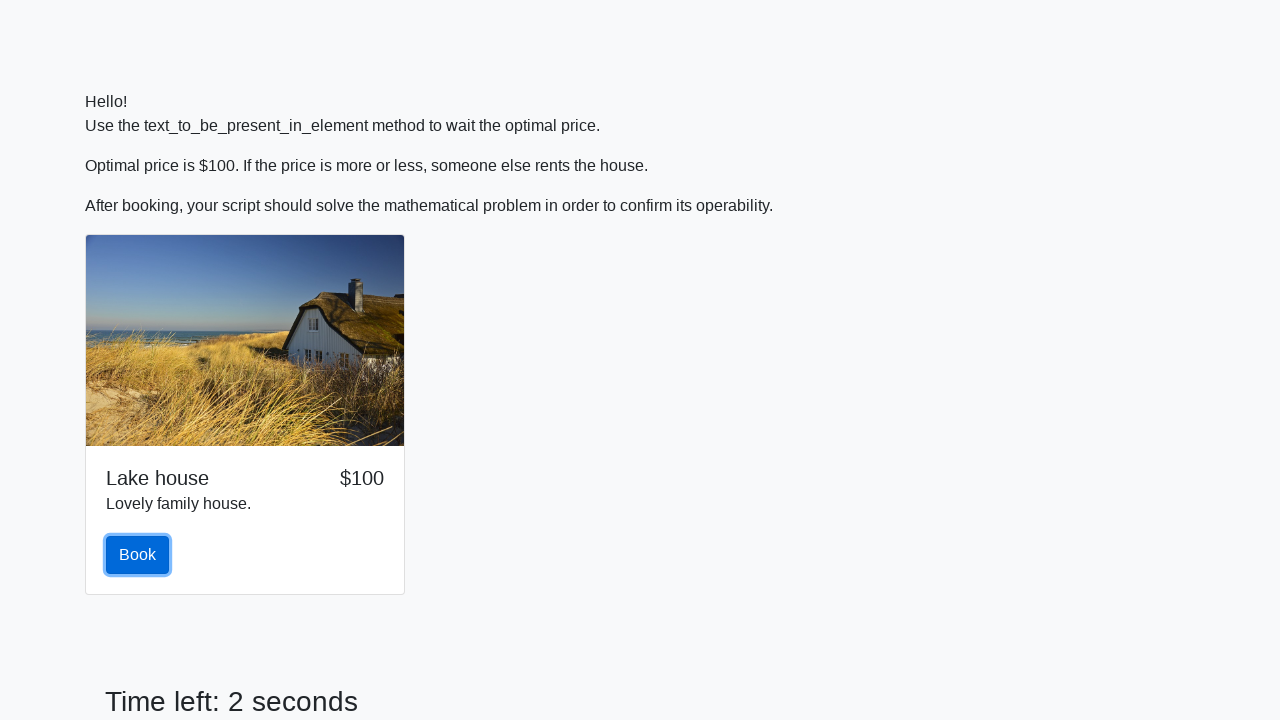

Filled in the calculated answer on #answer
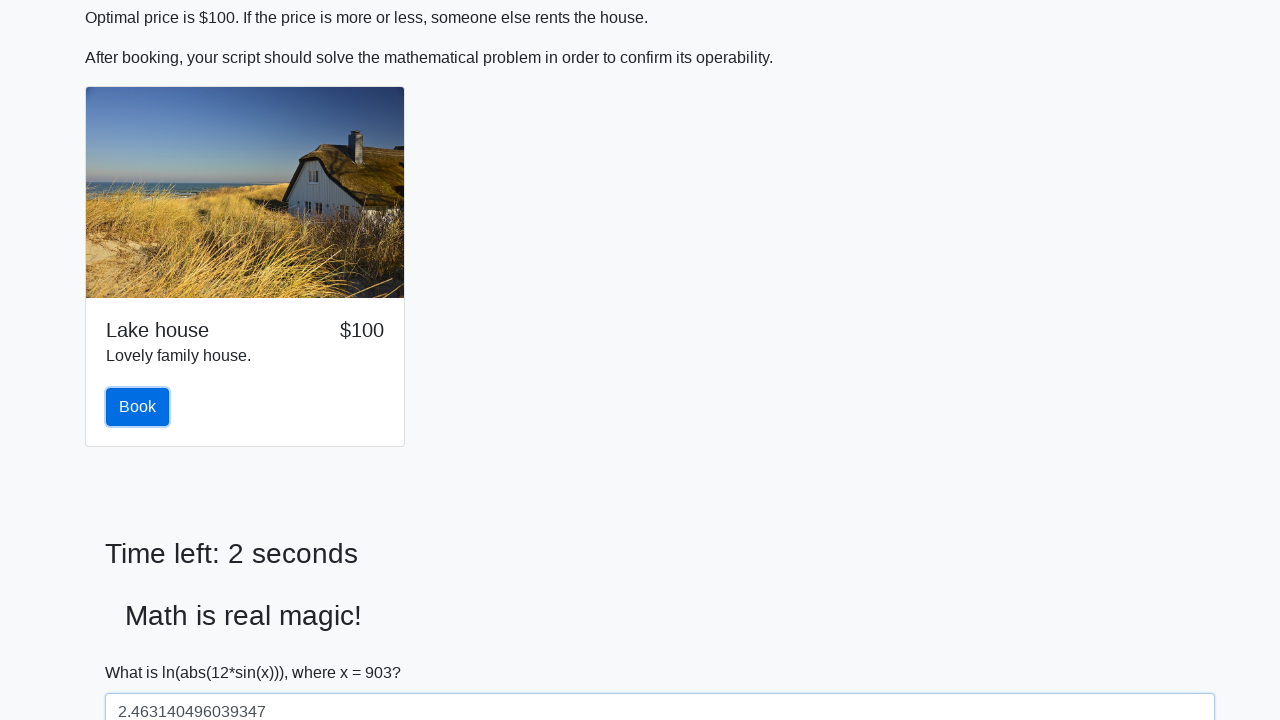

Clicked the solve/submit button at (143, 651) on #solve
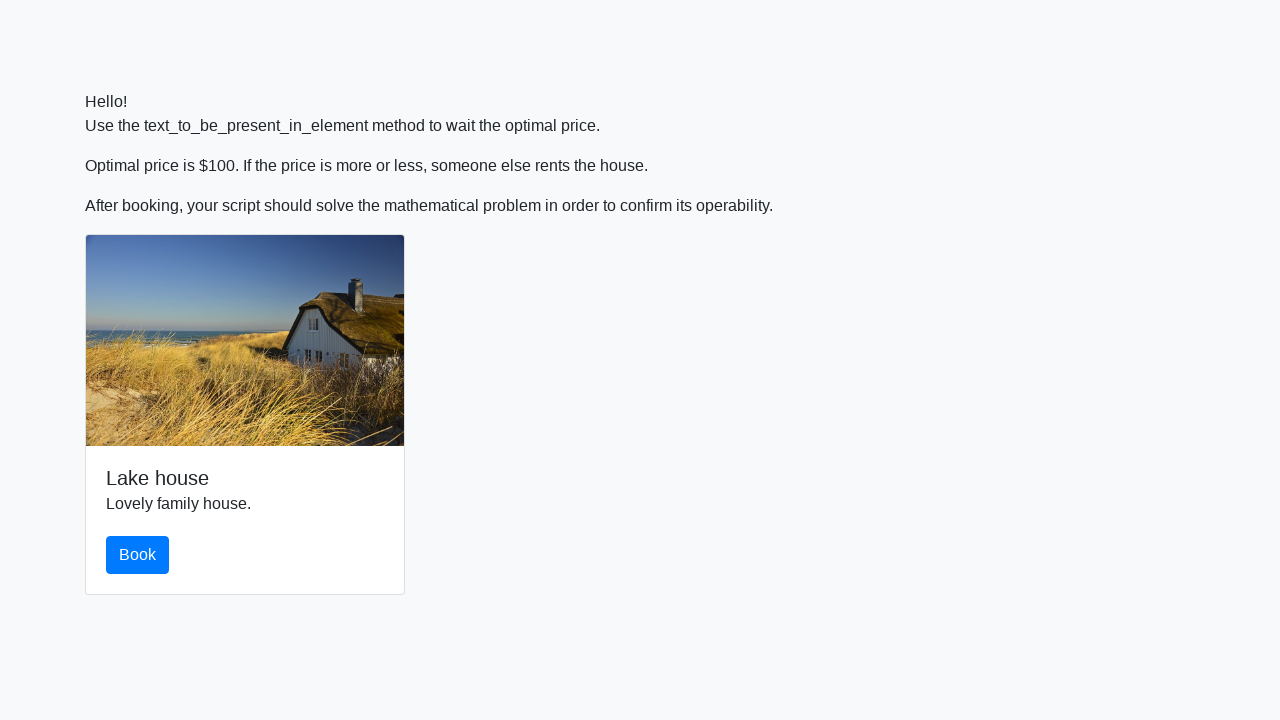

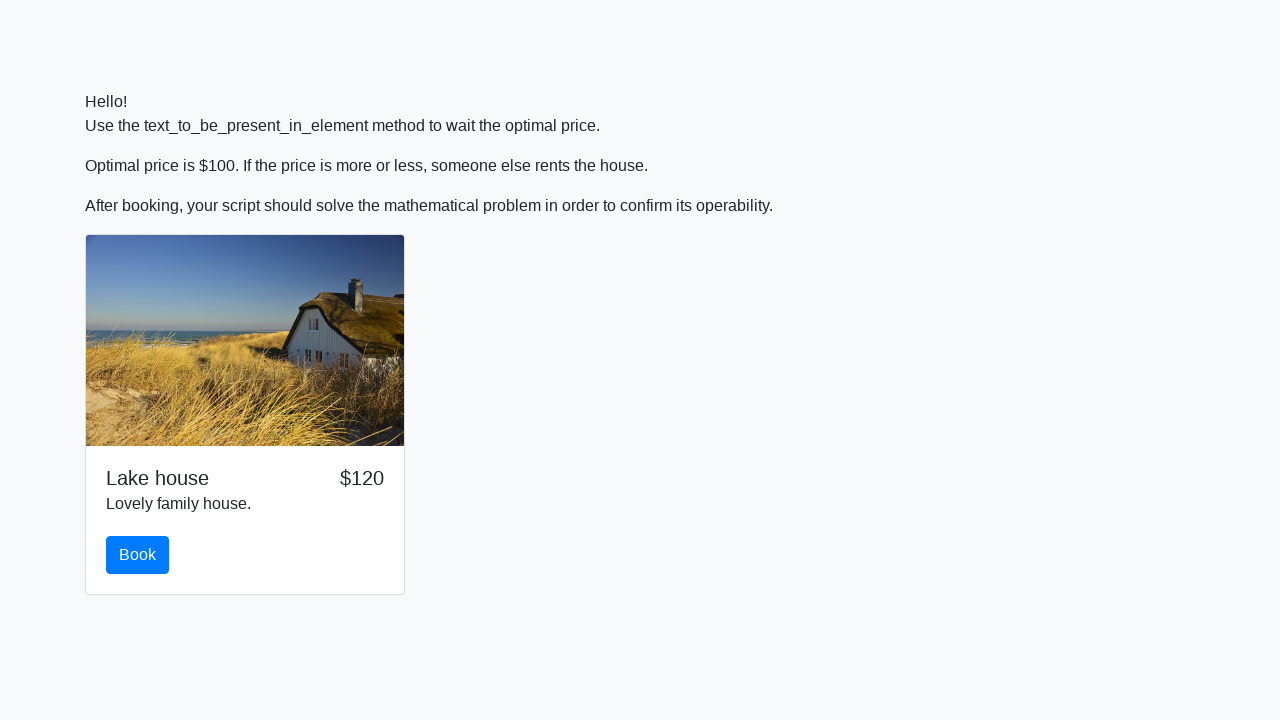